Navigates to Audible's bestsellers page, verifies product listings are displayed, and tests pagination by clicking through to the next page.

Starting URL: https://www.audible.com/adblbestsellers?ref_pageloadid=mXkHD7JLzWGjRtGA&ref=a_search_t1_navTop_pl0cg1c0r0&pf_rd_p=334a4a9c-12d2-4c3f-aee6-ae0cbc6a1eb0&pf_rd_r=15P9X5A66NAPD69CHFD3&pageLoadId=H2aVEGvEjCLR5ZOc&creativeId=7ba42fdf-1145-4990-b754-d2de428ba482

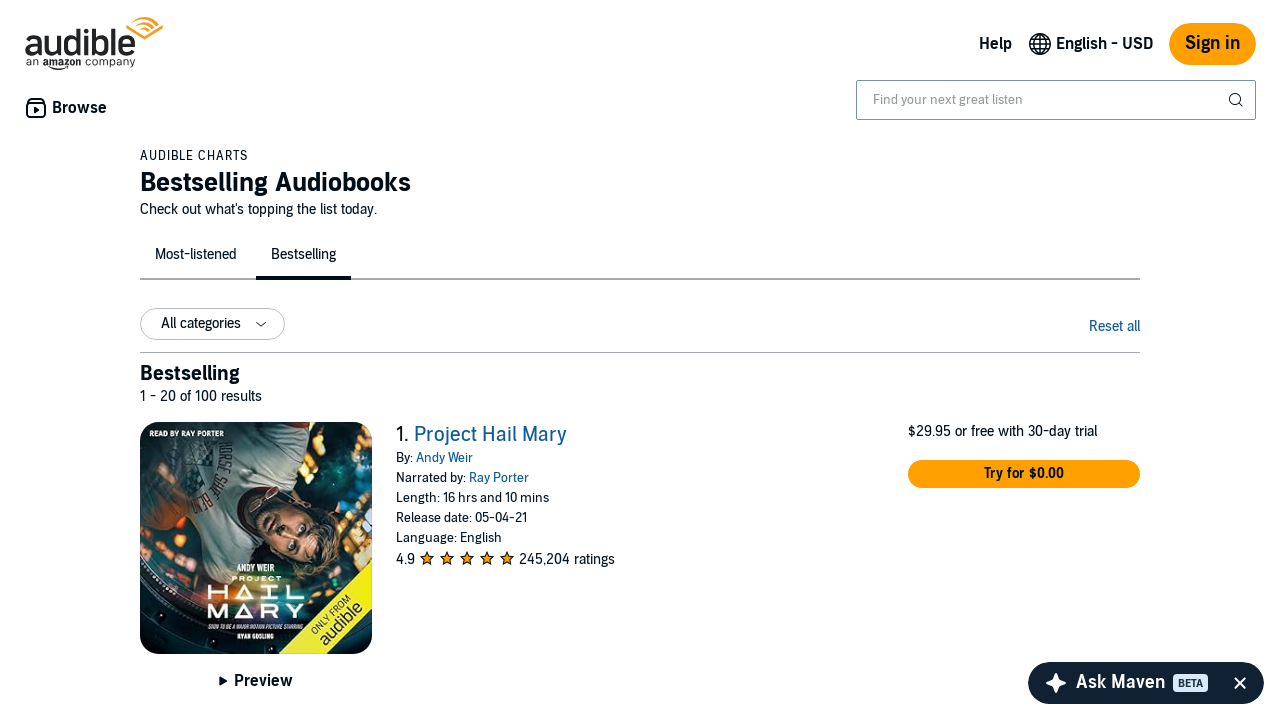

Waited for product container to load
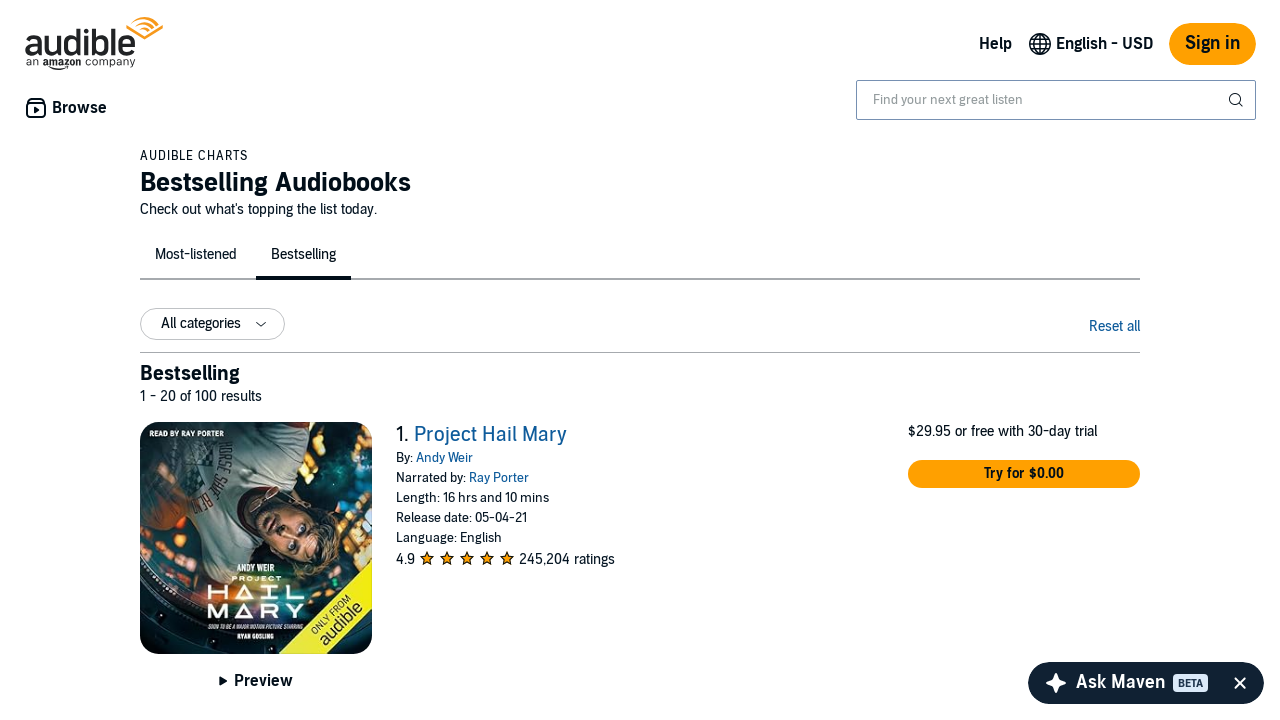

Verified product list items are displayed
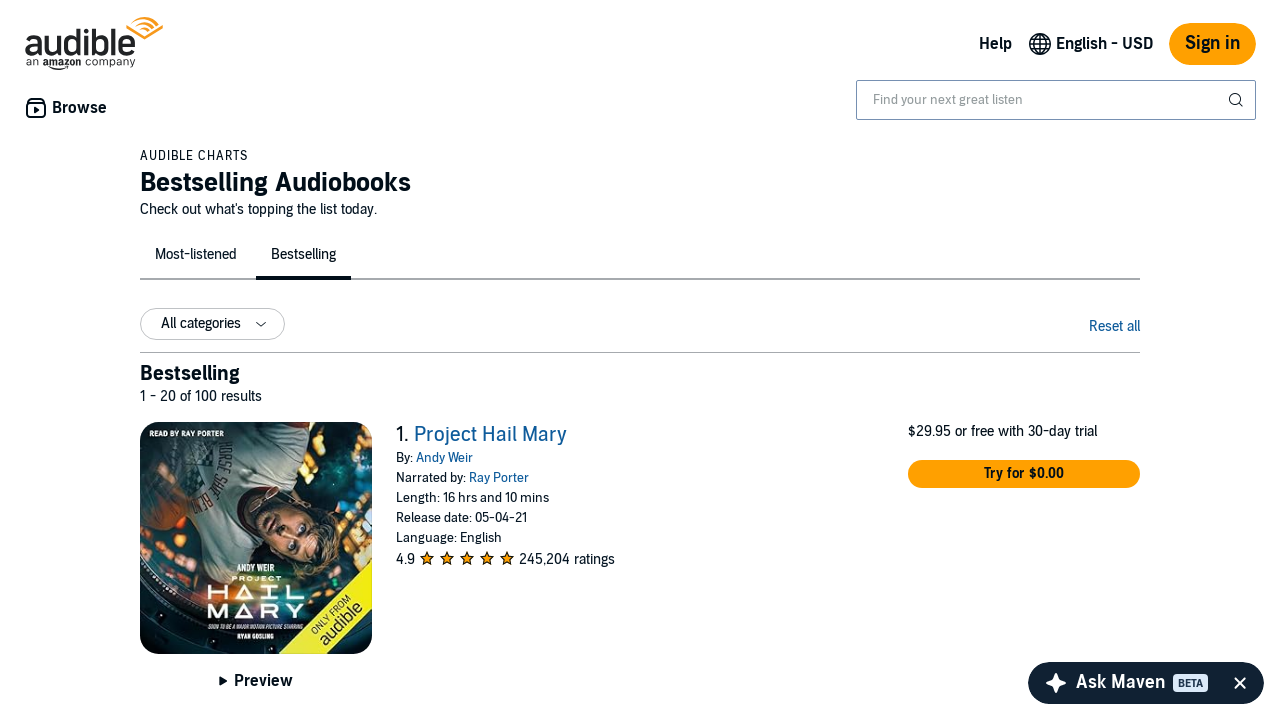

Found pagination elements
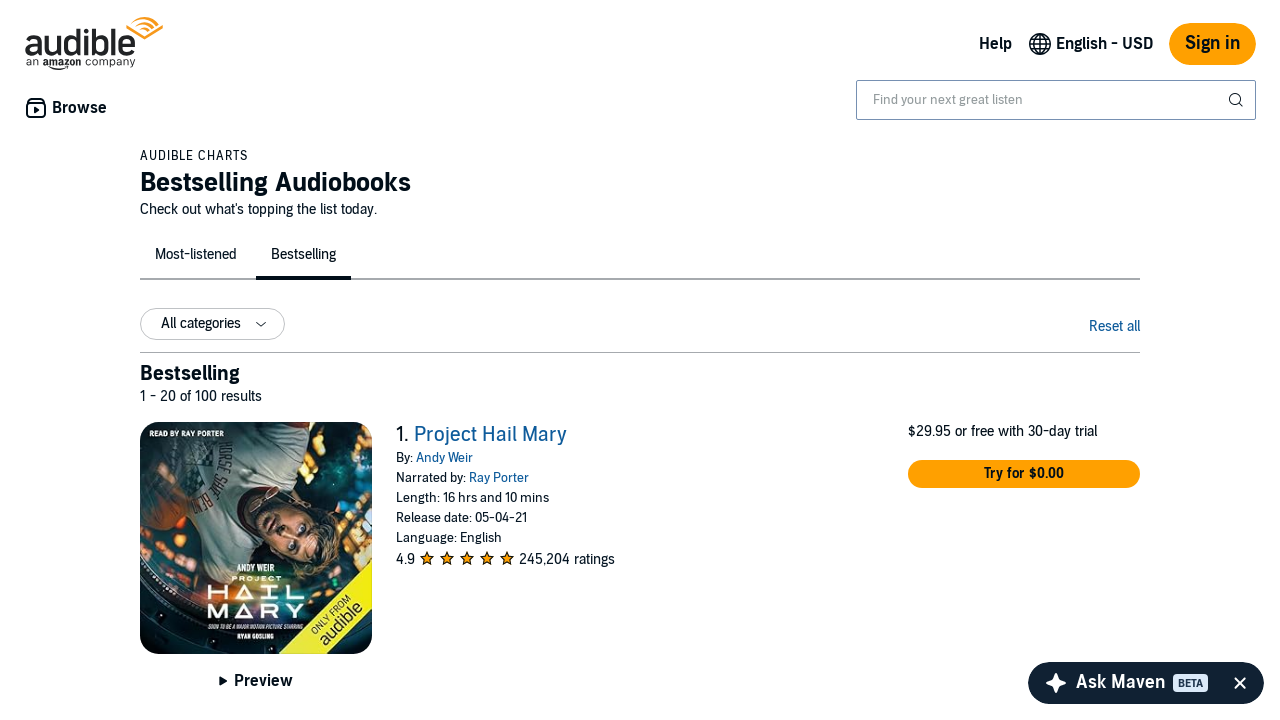

Clicked next page button at (1124, 536) on span.nextButton
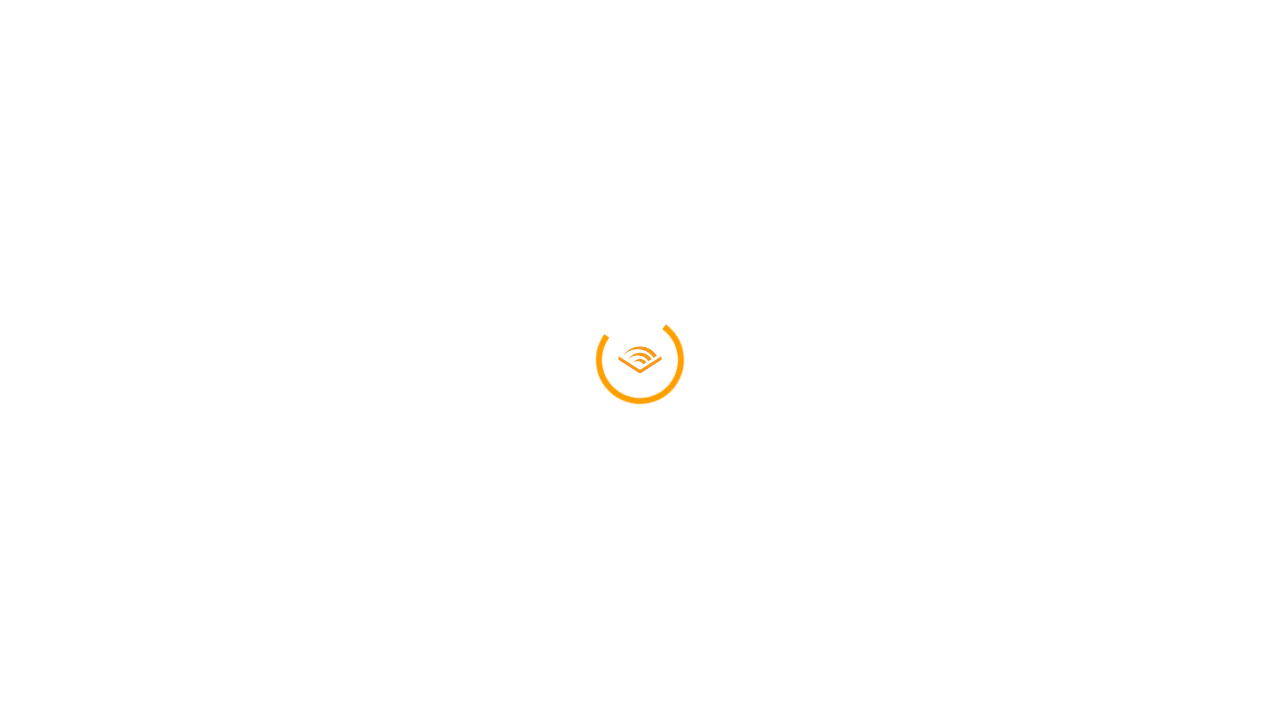

New product listings loaded after pagination
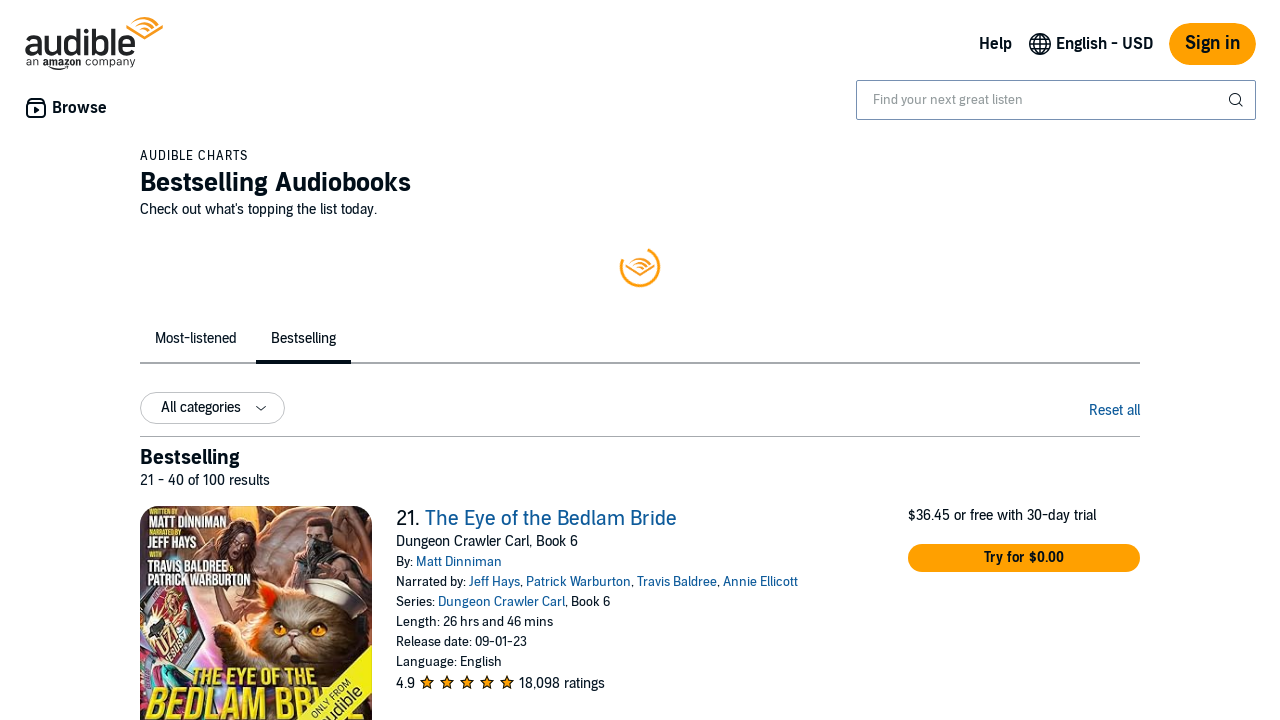

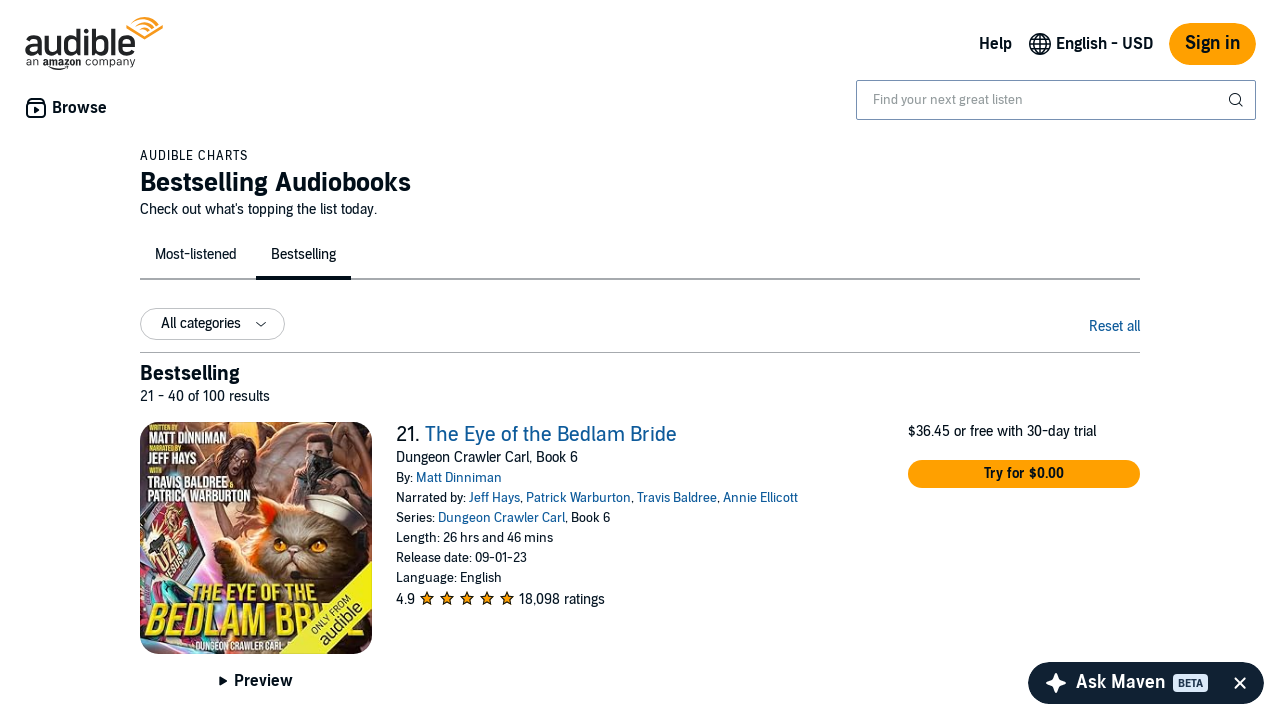